Tests checkbox and radio button functionality by checking various checkbox and radio input elements using the check() method

Starting URL: https://zimaev.github.io/checks-radios/

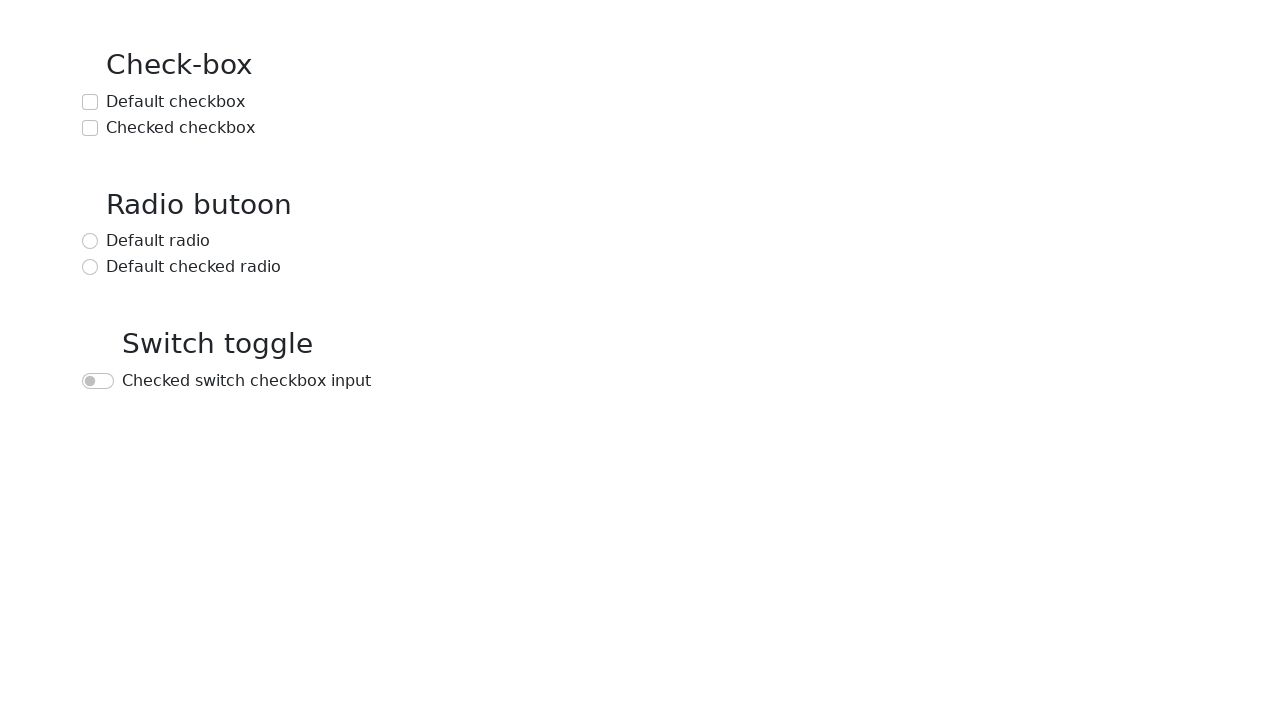

Navigated to checkbox and radio button test page
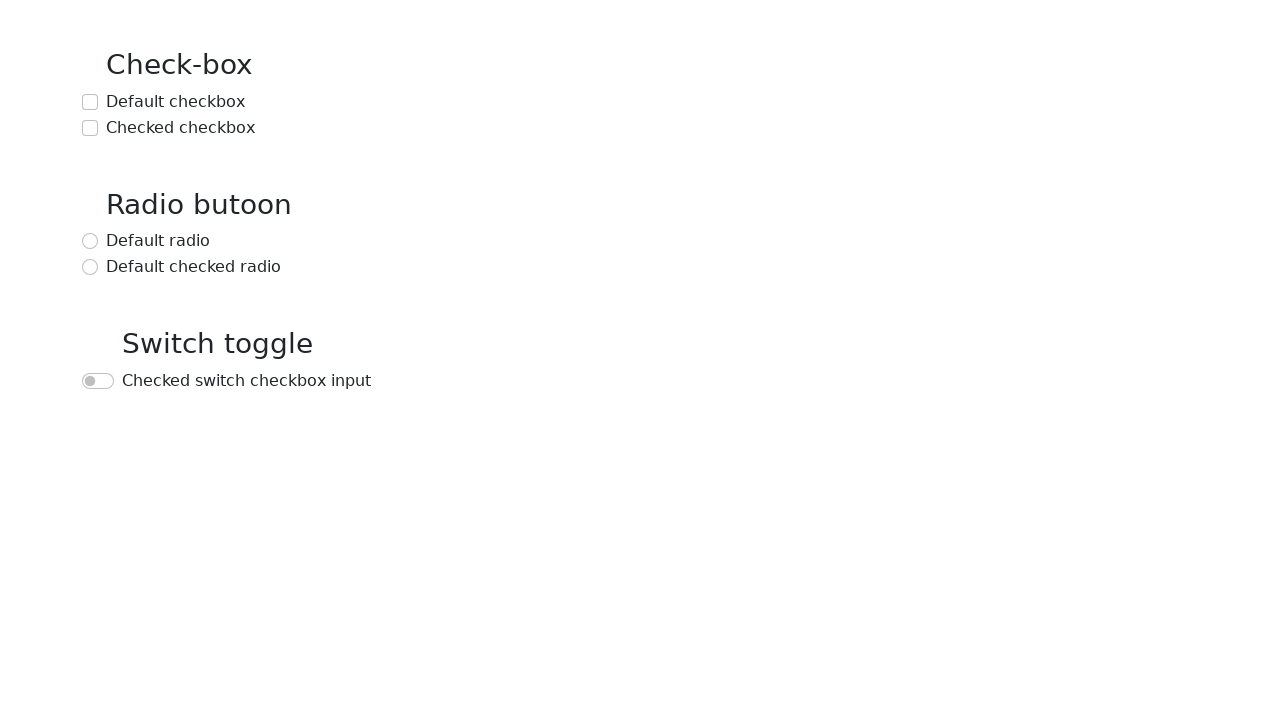

Checked the default checkbox at (176, 102) on text=Default checkbox
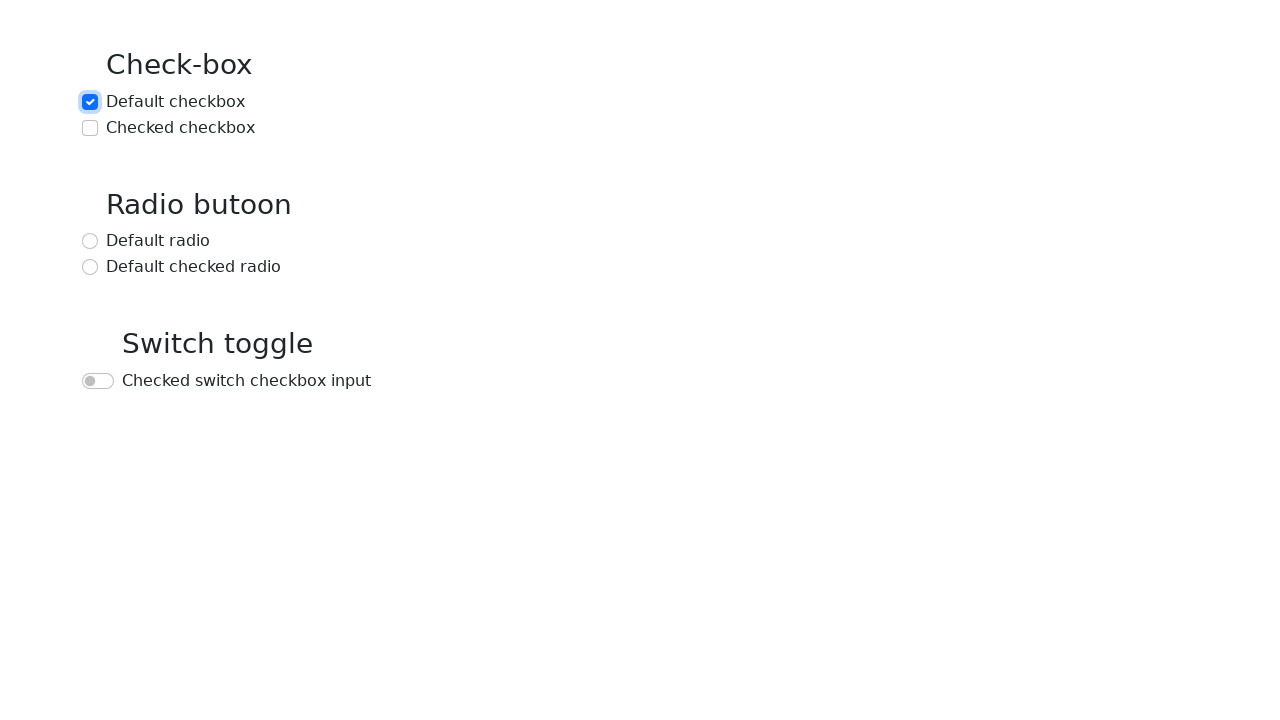

Checked the checked checkbox at (180, 128) on text=Checked checkbox
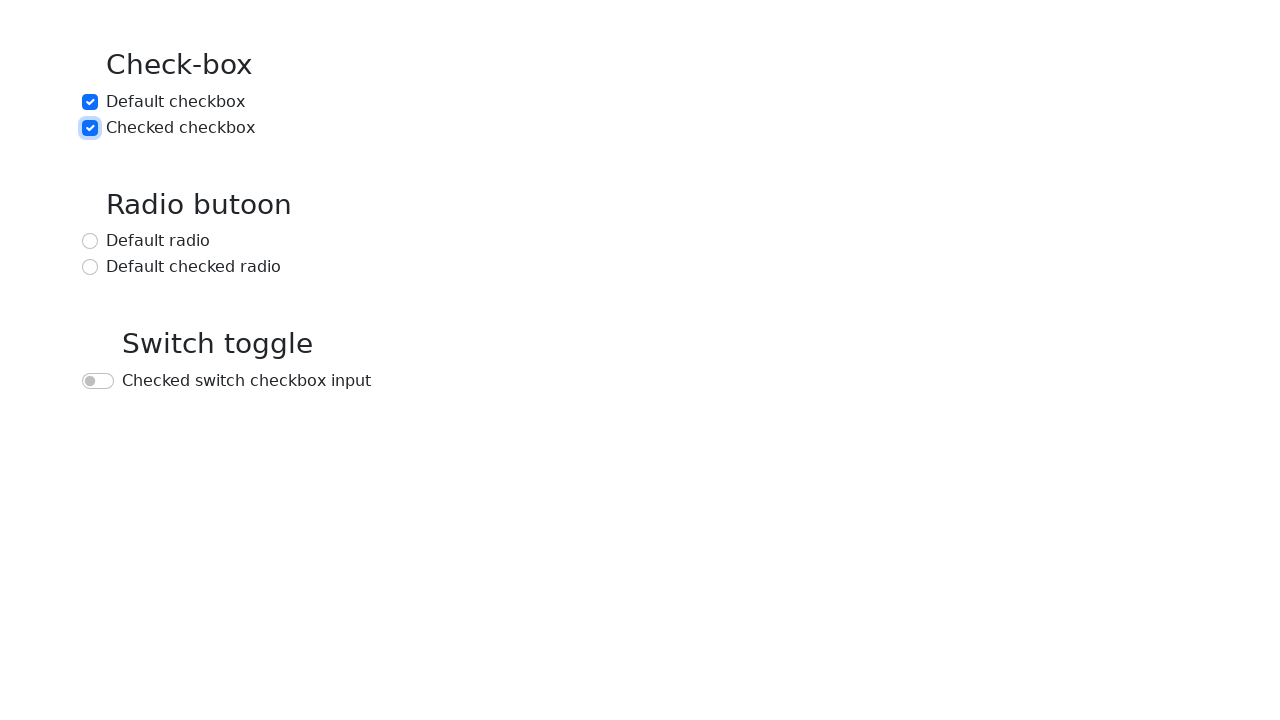

Checked the default radio button at (158, 241) on text=Default radio
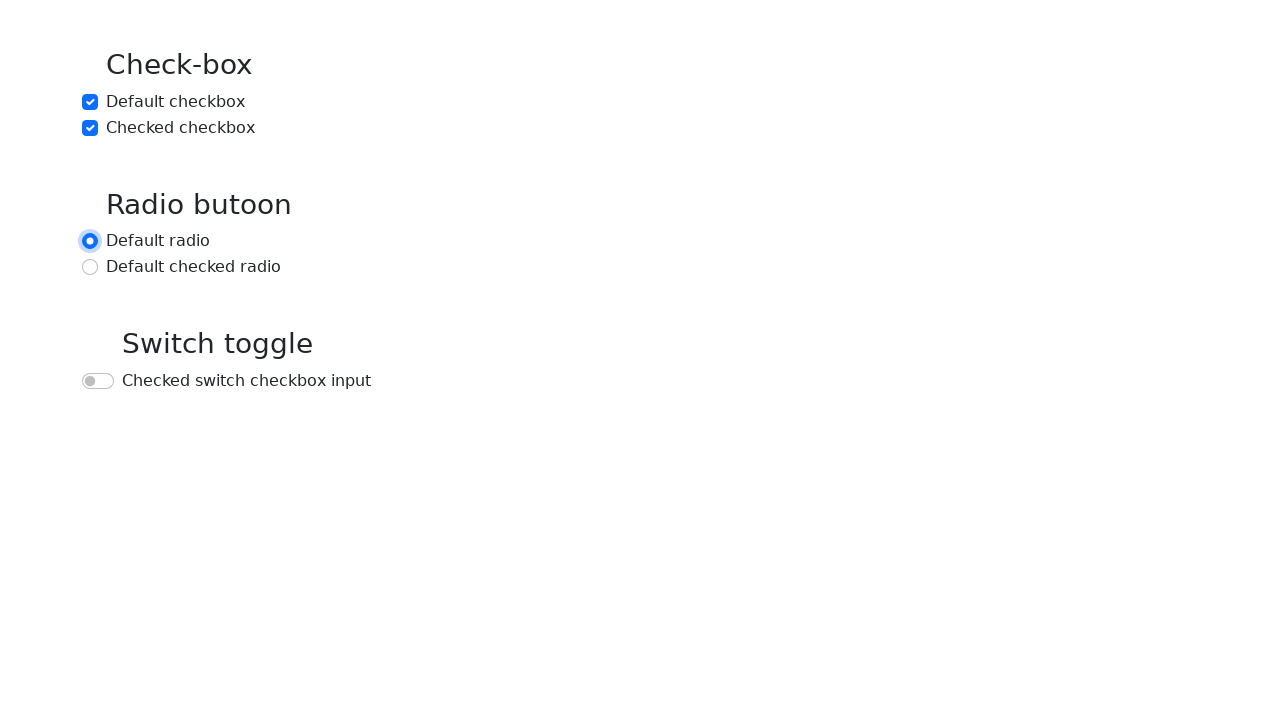

Checked the default checked radio button at (194, 267) on text=Default checked radio
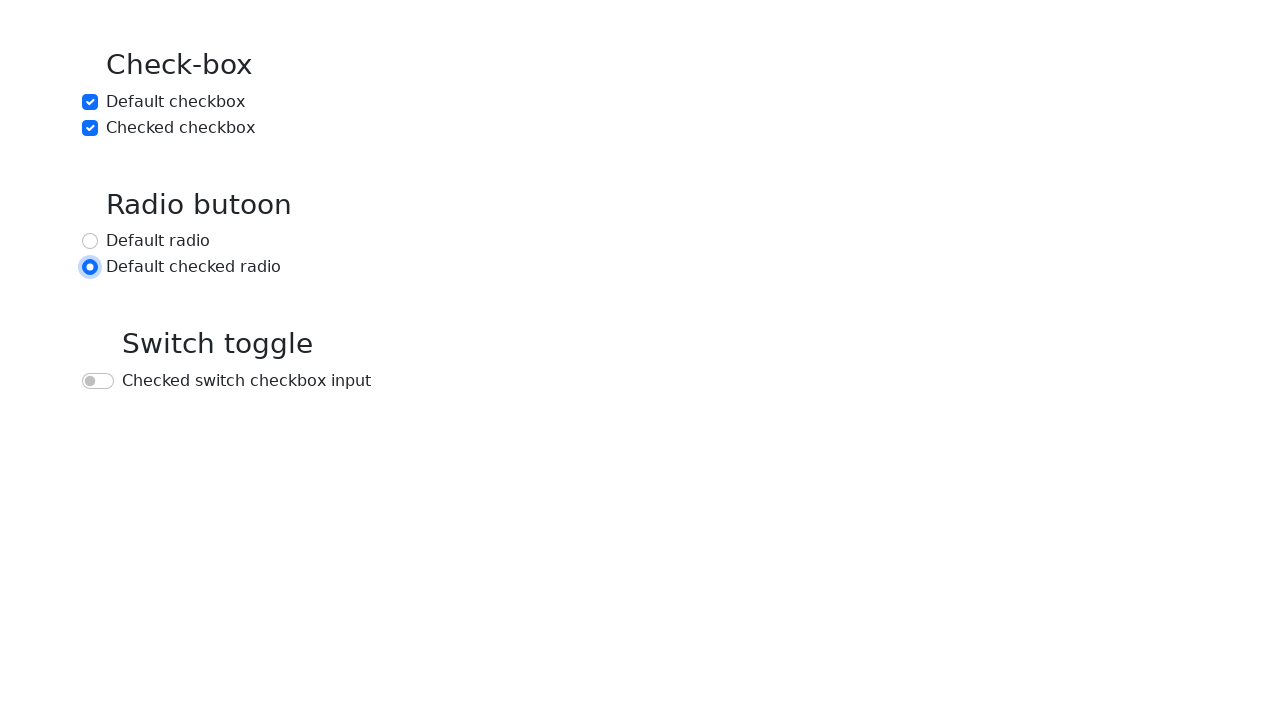

Checked the switch checkbox input at (246, 381) on text=Checked switch checkbox input
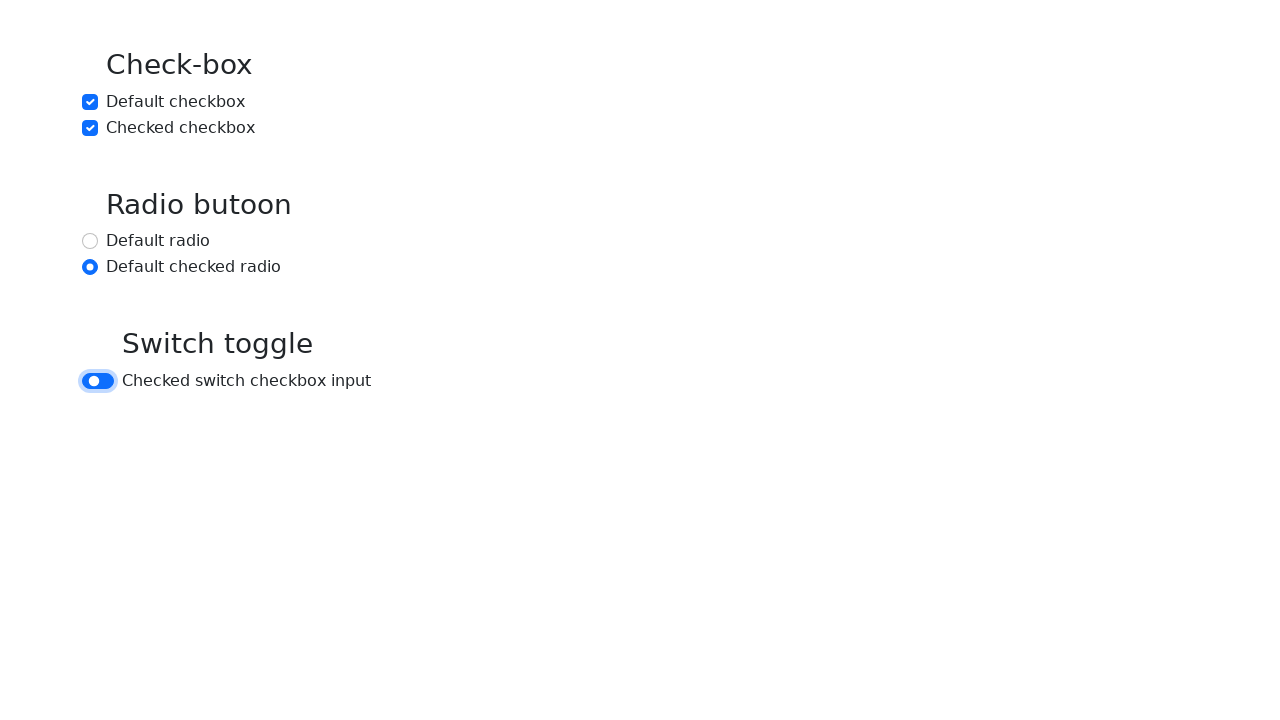

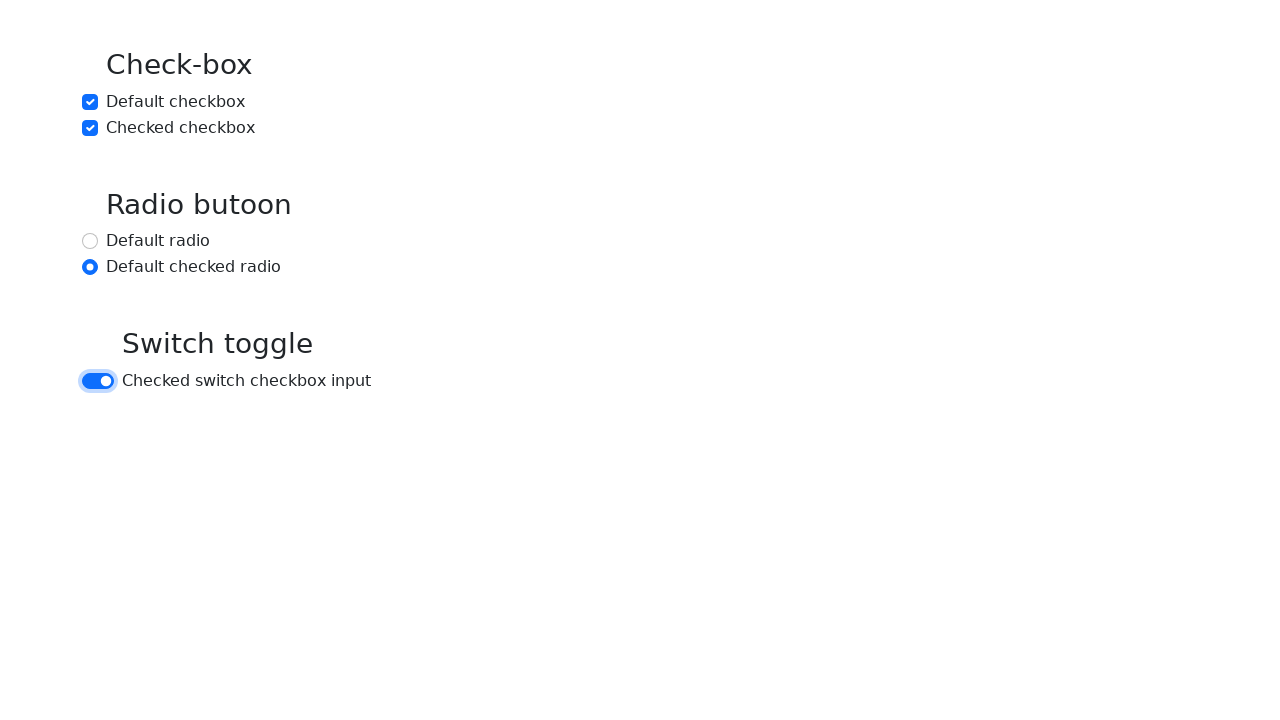